Tests alert handling by triggering an alert, reading its text, accepting it, and then interacting with a checkbox on the page

Starting URL: https://www.letskodeit.com/practice

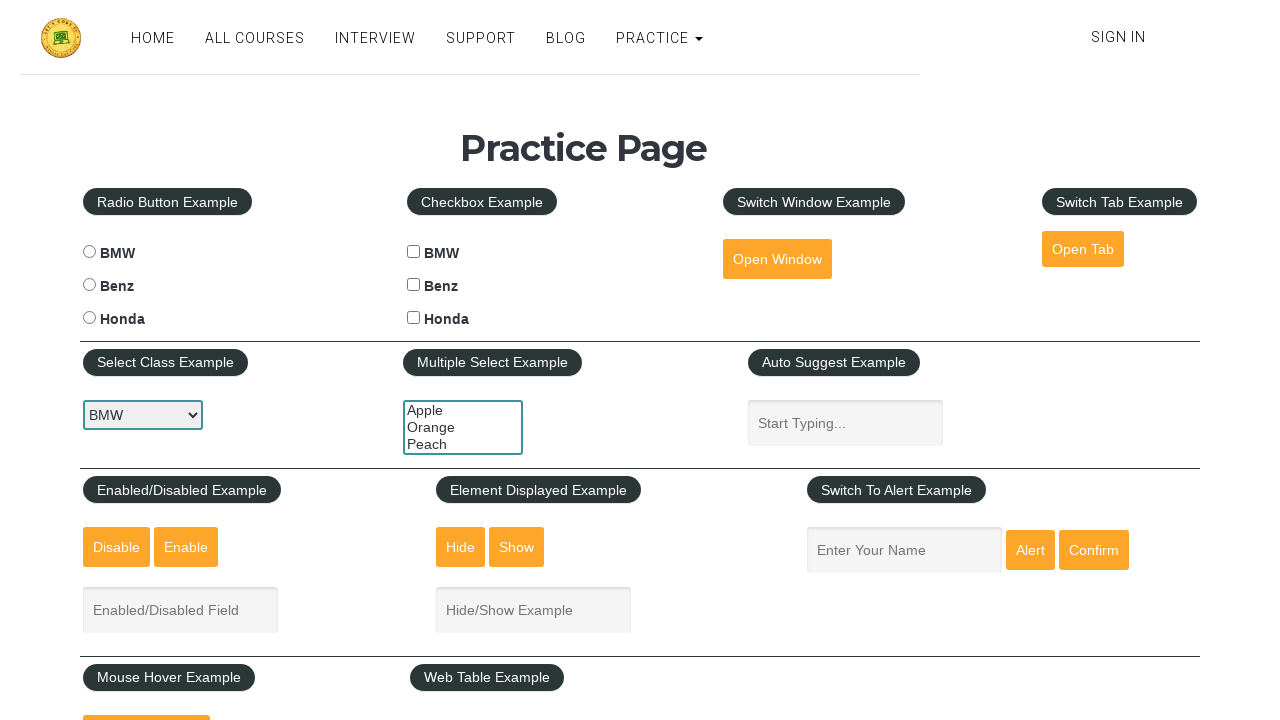

Clicked alert button to trigger alert dialog at (1030, 550) on #alertbtn
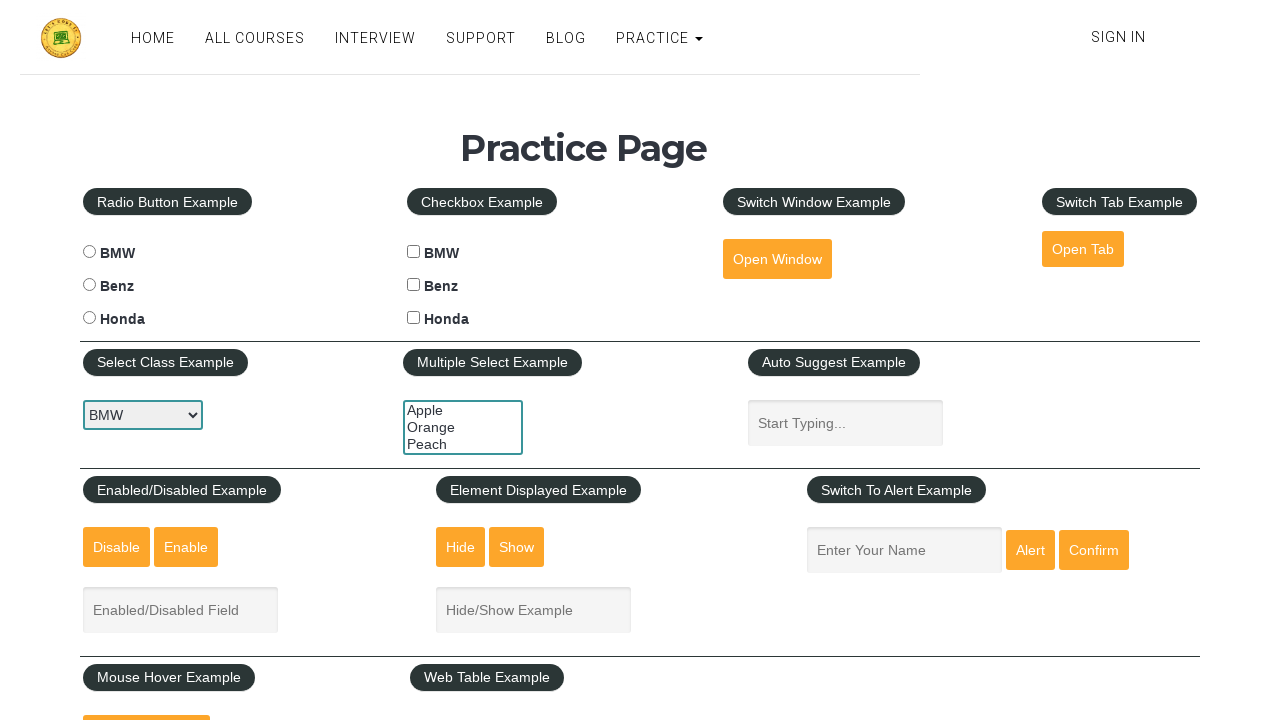

Set up dialog handler to accept alert
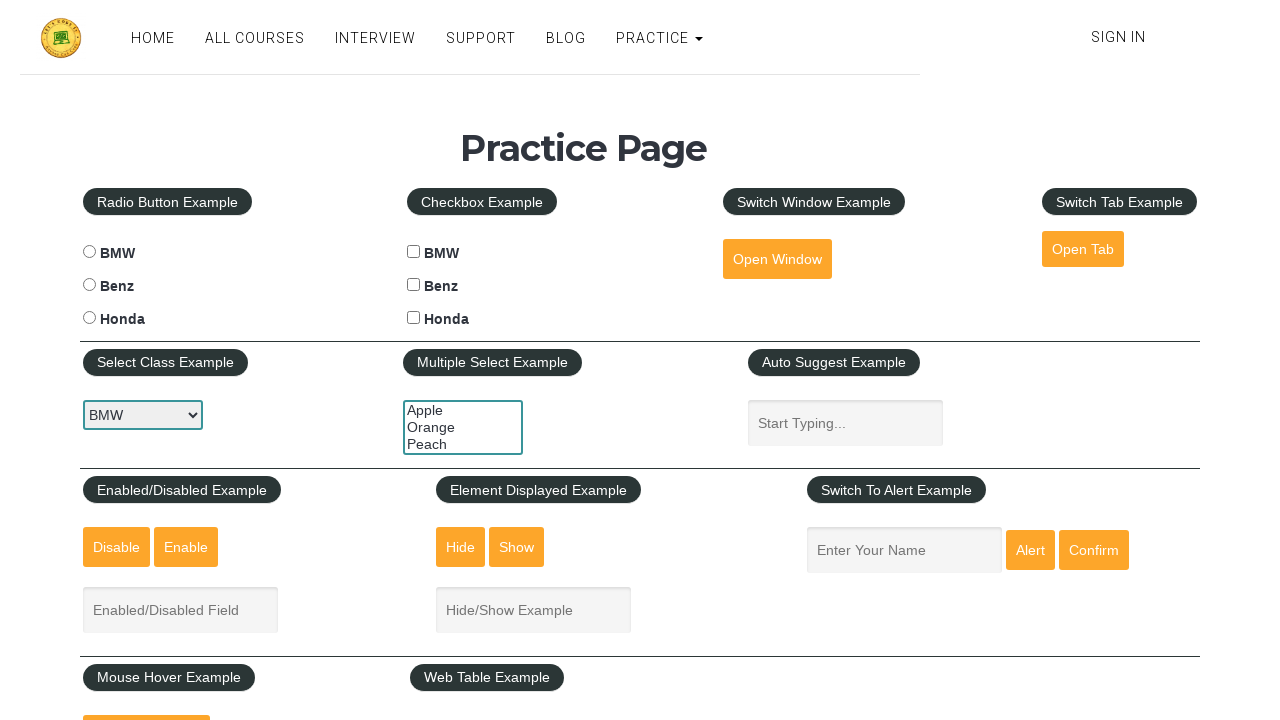

Waited for alert to be processed
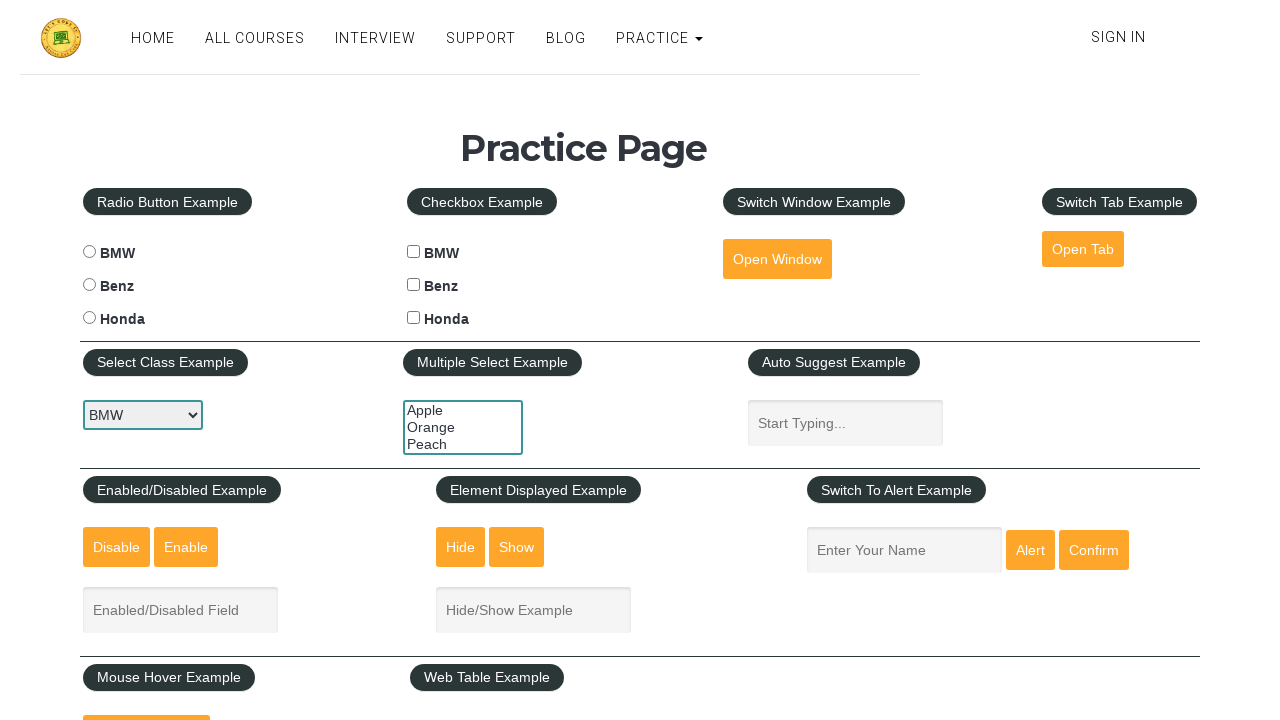

Clicked BMW checkbox after alert was dismissed at (414, 252) on #bmwcheck
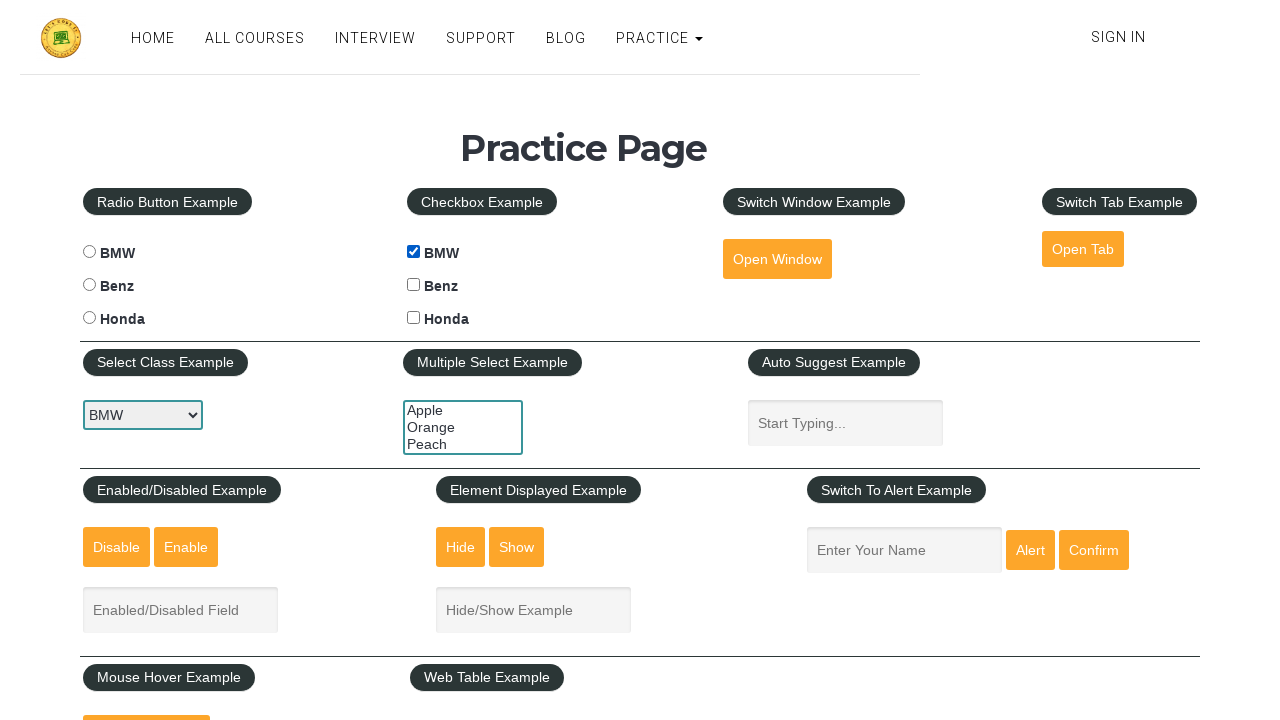

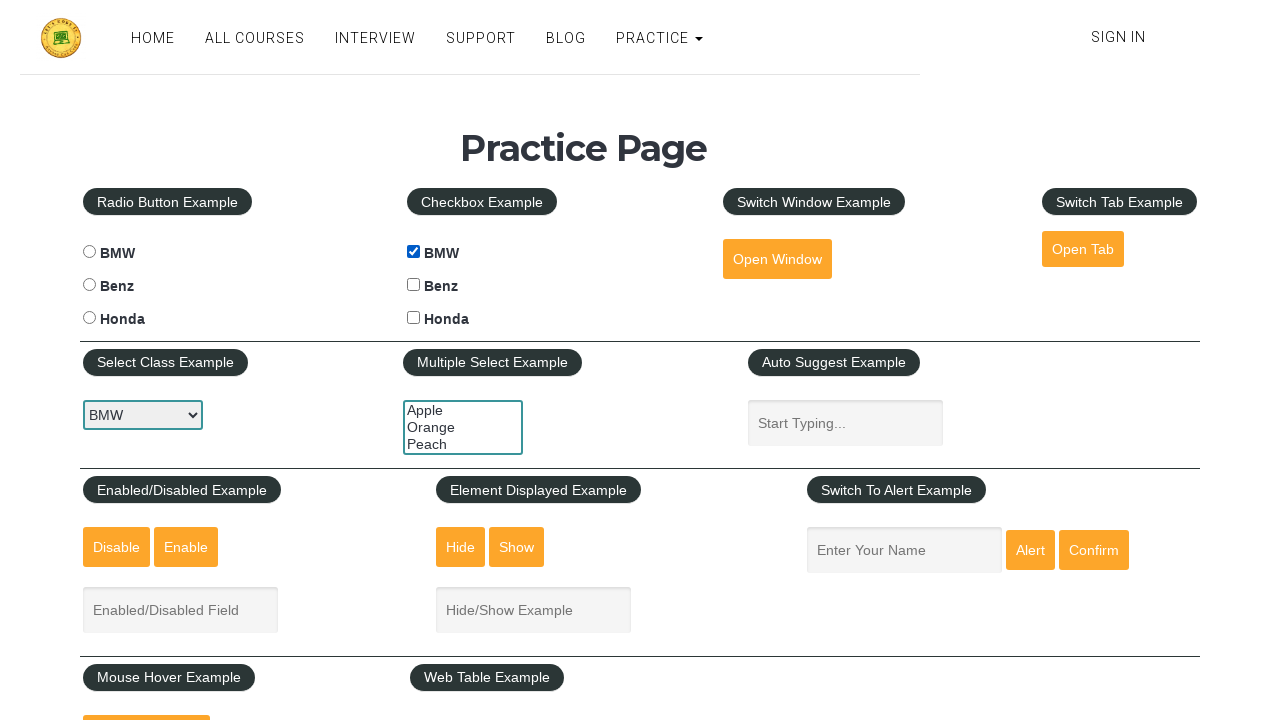